Tests the course search functionality on Stepik by clicking the search input field, entering a search query "Java", and submitting the search

Starting URL: https://stepik.org/catalog

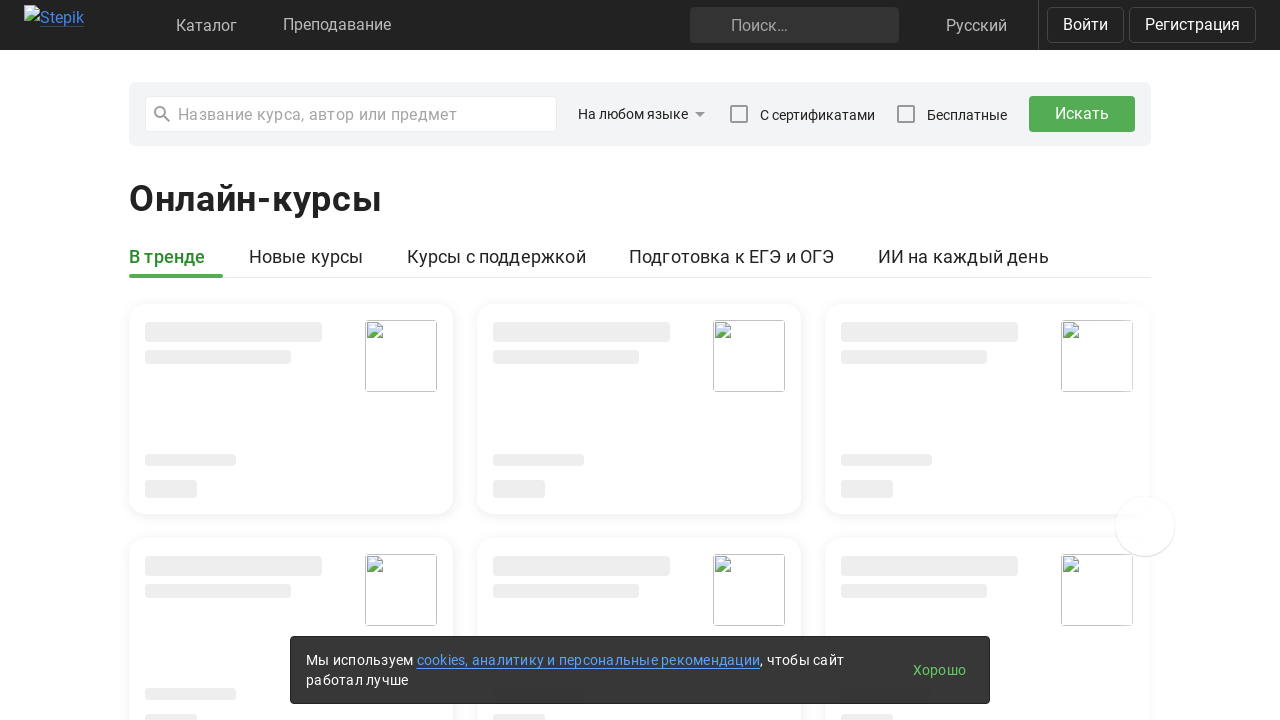

Clicked on the search input field at (351, 114) on input[placeholder='Название курса, автор или предмет']
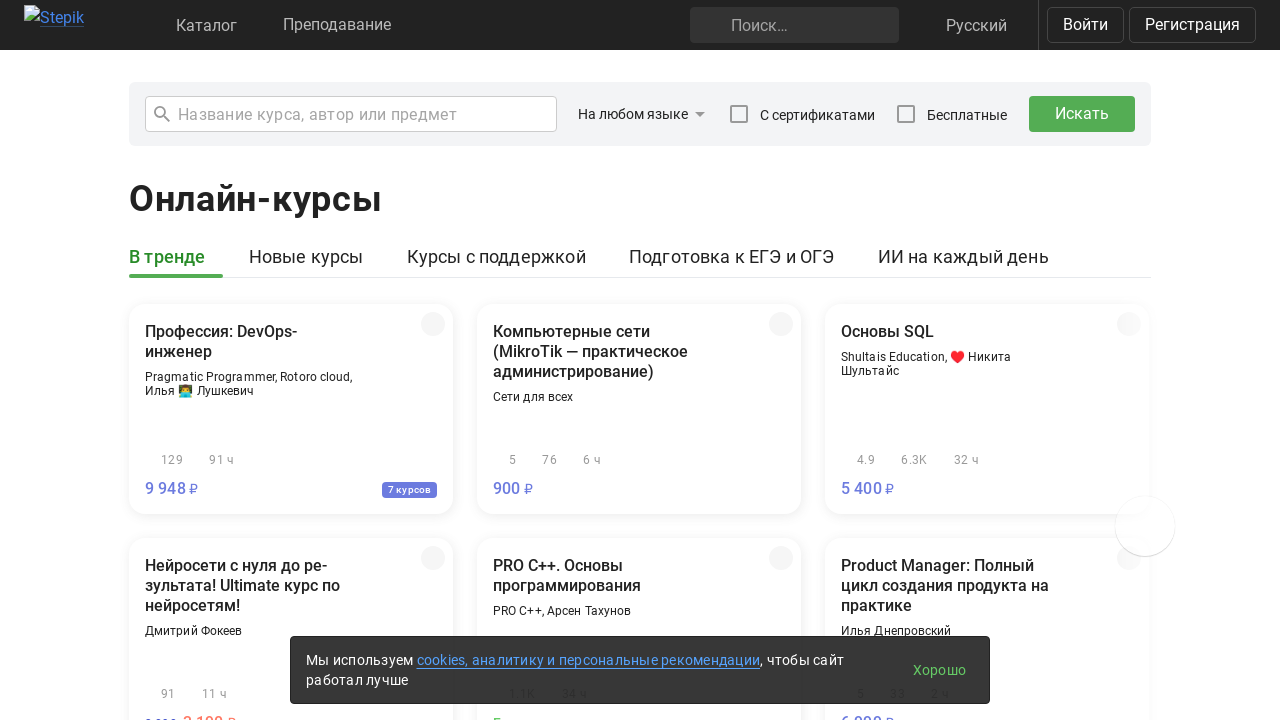

Filled search field with 'Java' on input[placeholder='Название курса, автор или предмет']
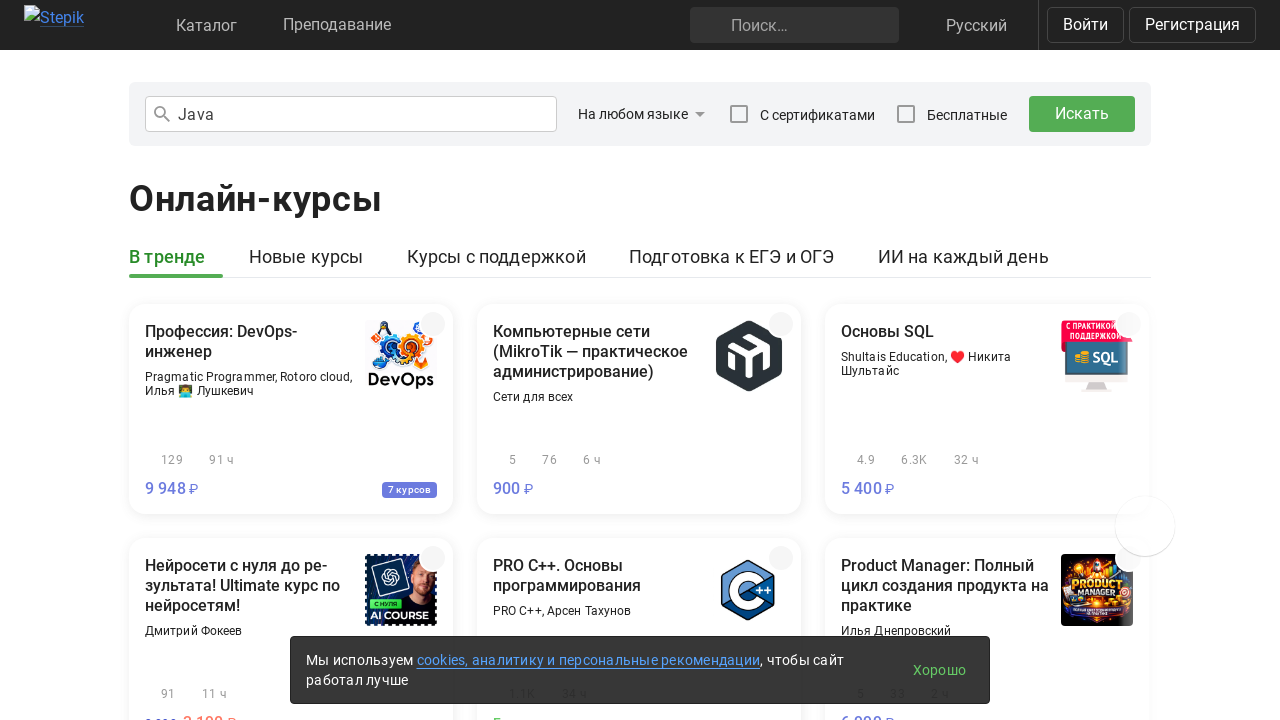

Pressed Enter to submit search query on input[placeholder='Название курса, автор или предмет']
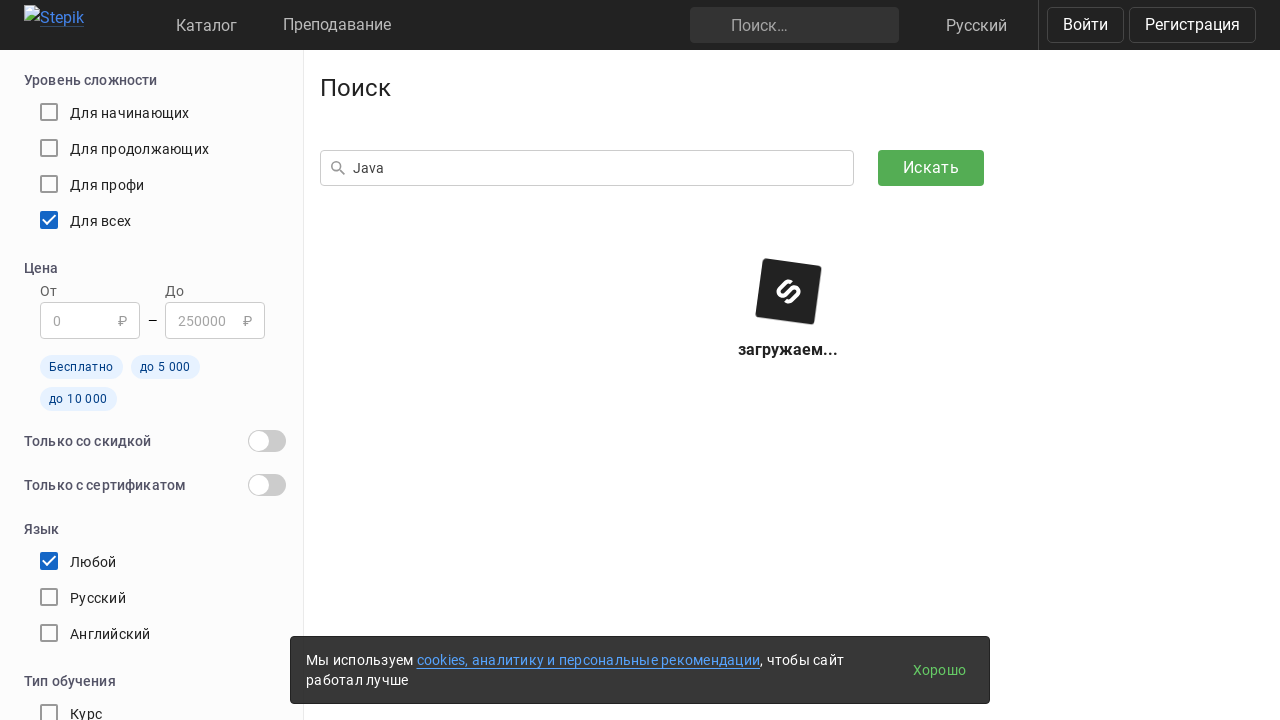

Search results loaded (network idle)
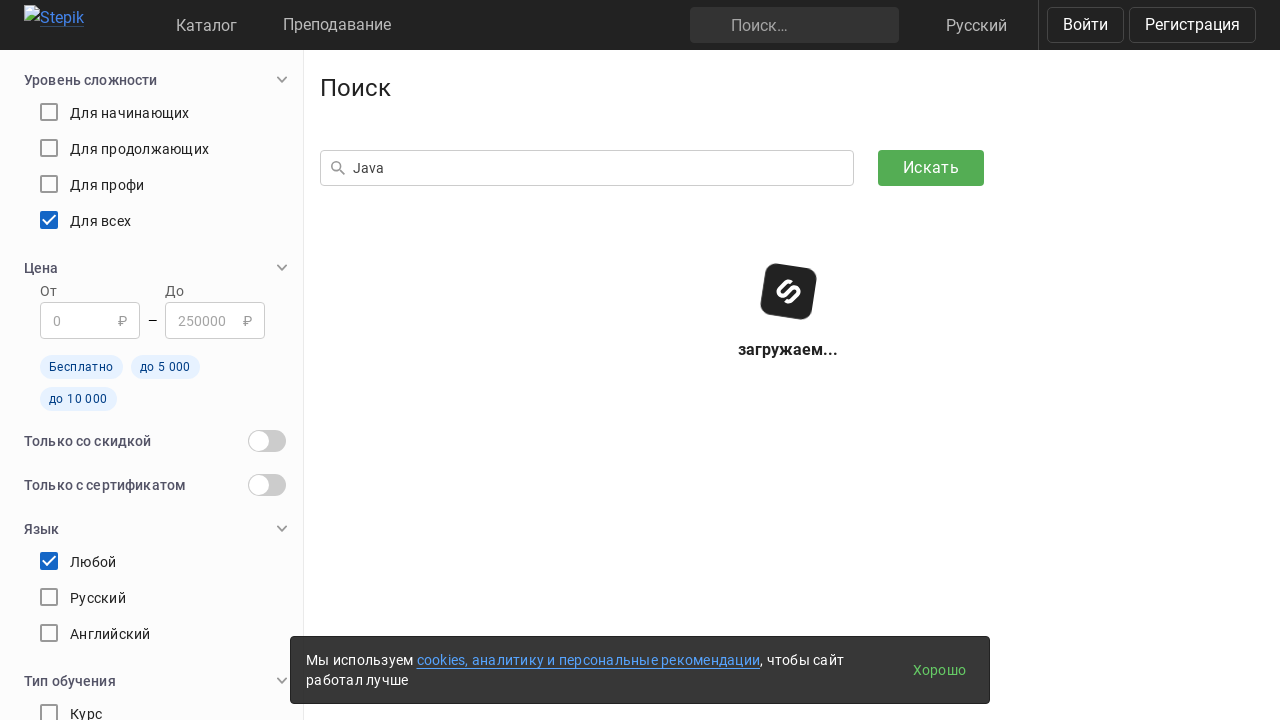

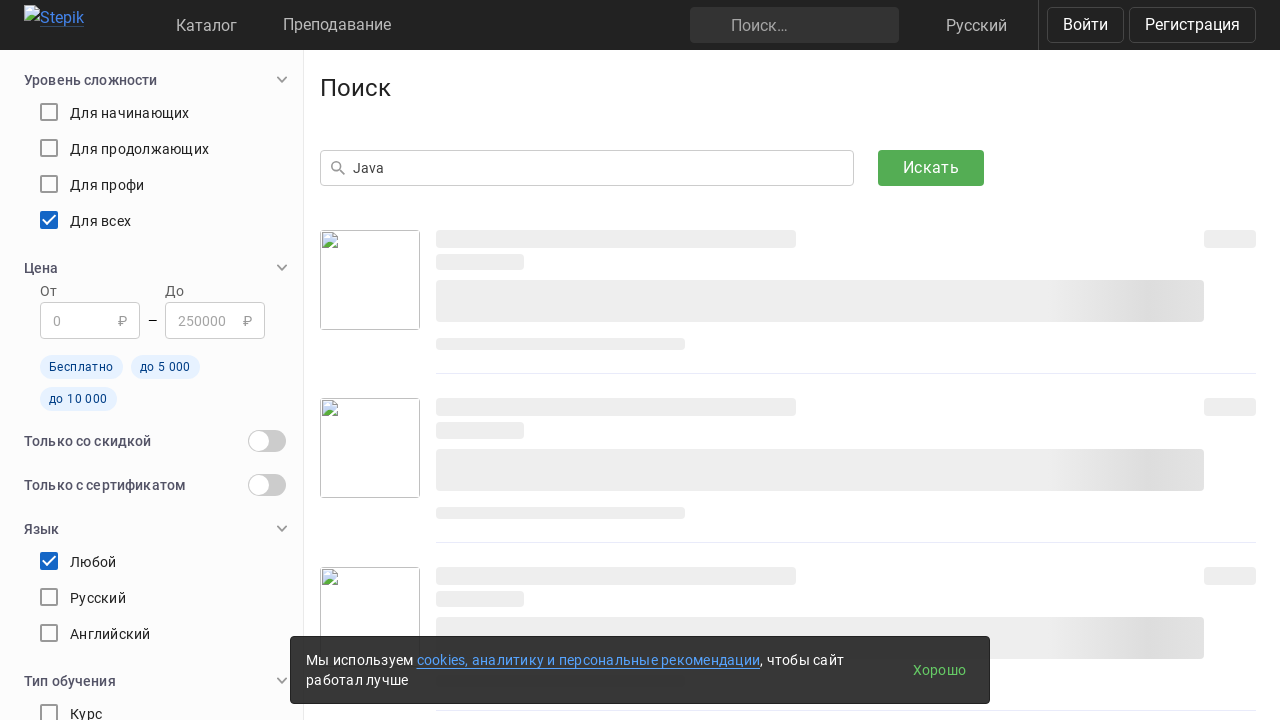